Tests the enable/disable functionality of a return date field by toggling between Round Trip and One Way radio buttons on a flight booking form

Starting URL: https://rahulshettyacademy.com/dropdownsPractise/#

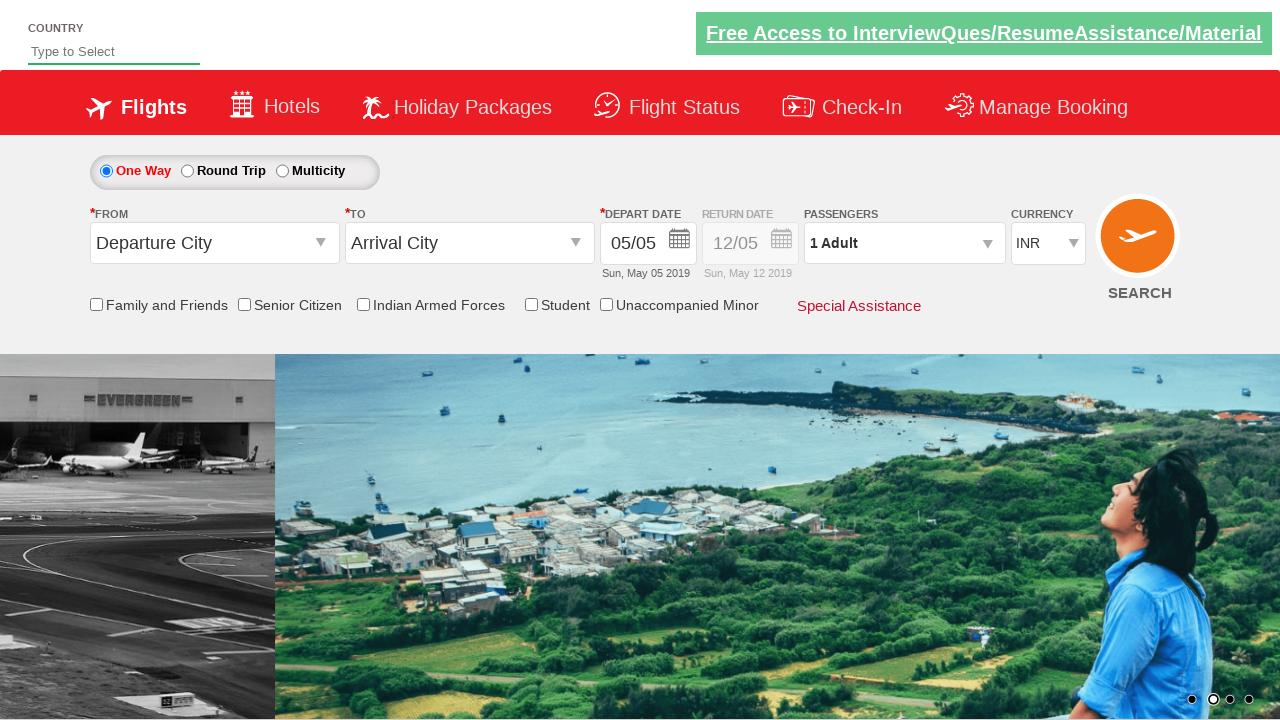

Clicked Round Trip radio button at (187, 171) on input[value='RoundTrip']
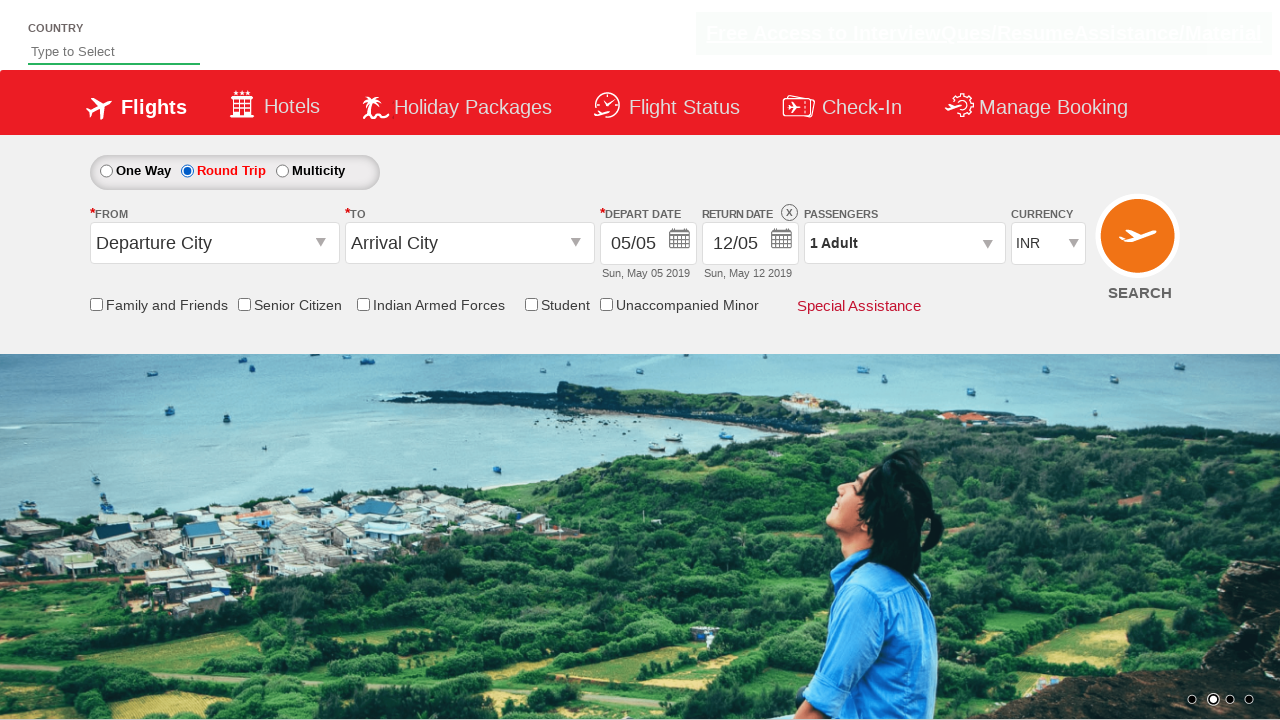

Retrieved style attribute of return date field
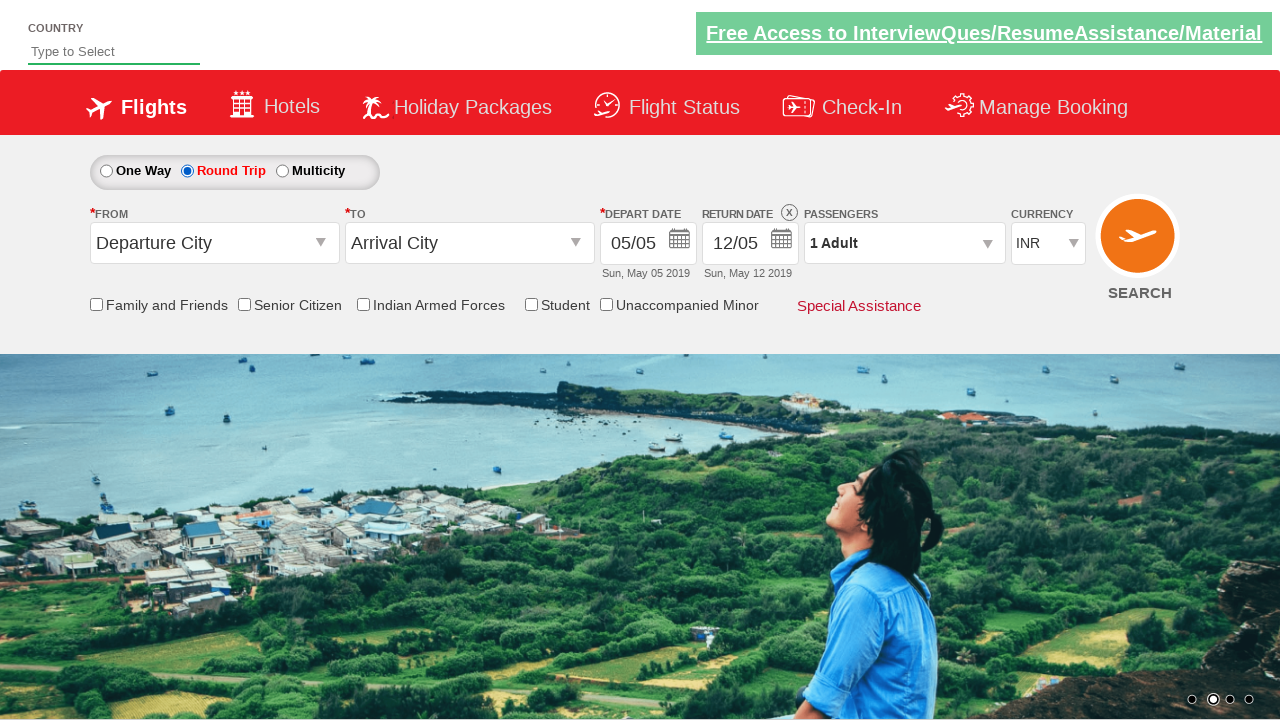

Verified return date field is enabled (opacity 1) for Round Trip
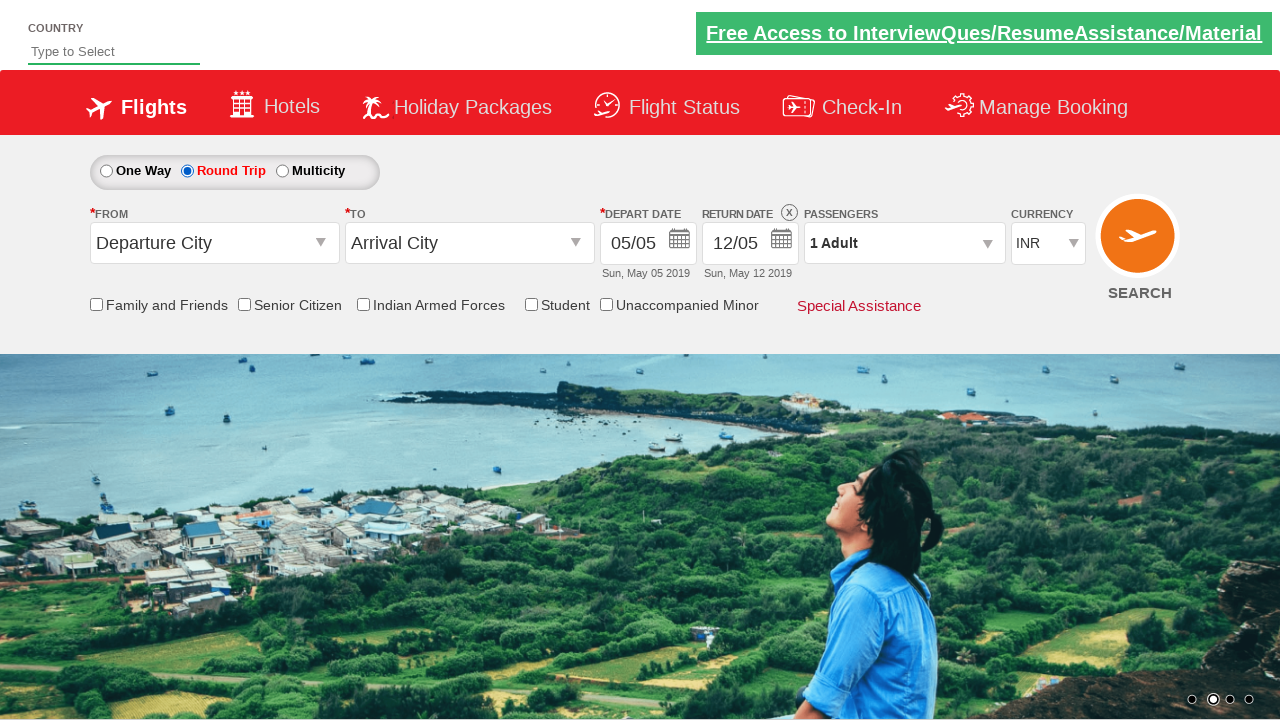

Clicked One Way radio button at (106, 171) on input#ctl00_mainContent_rbtnl_Trip_0
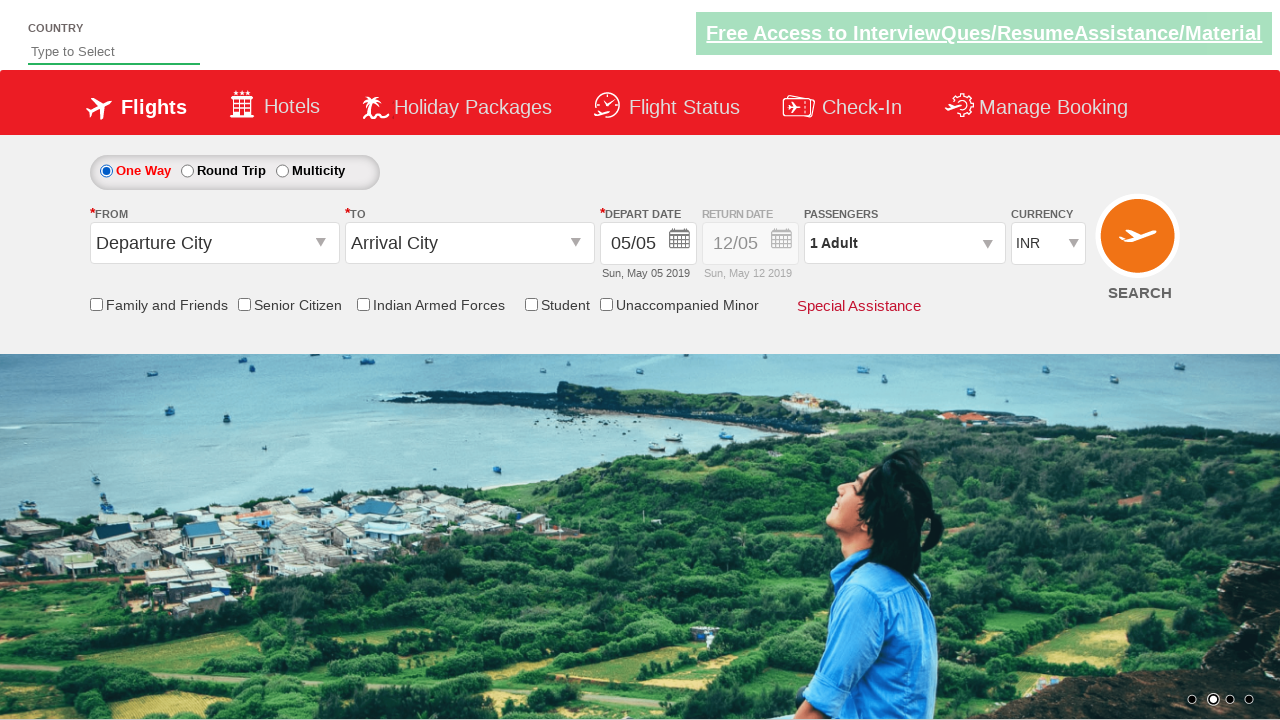

Retrieved style attribute of return date field
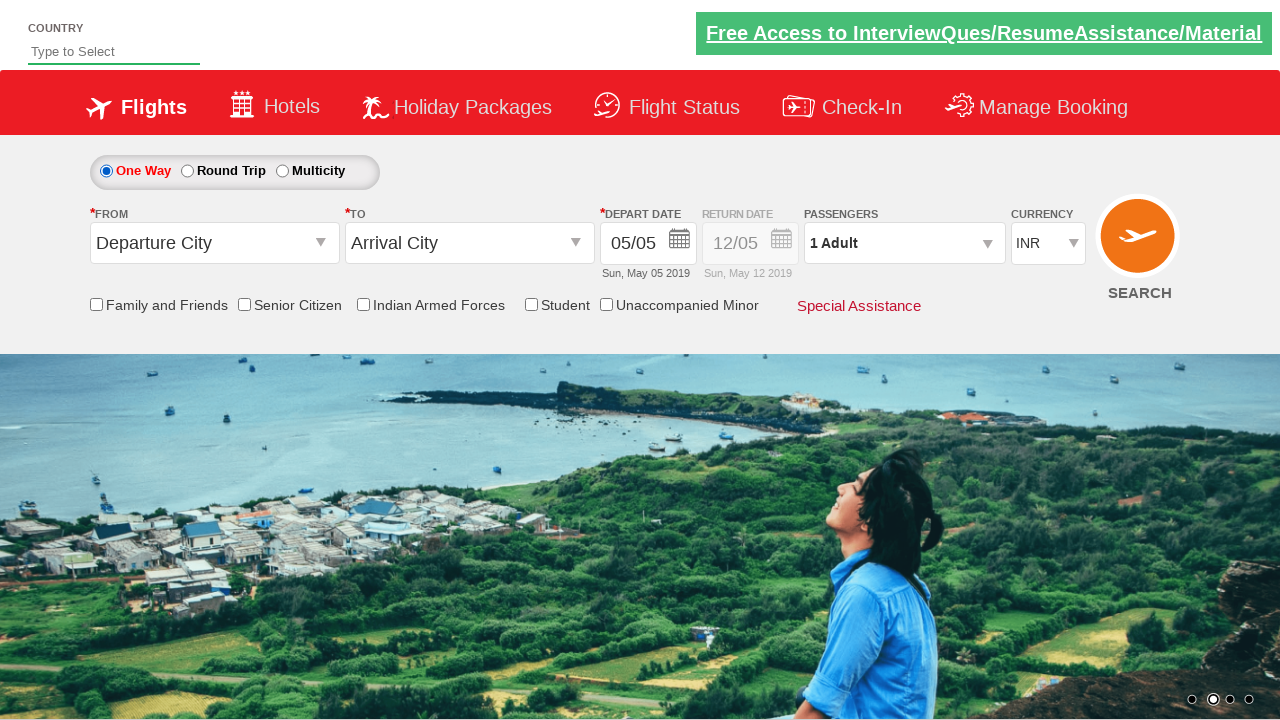

Verified return date field is disabled (opacity 0.5) for One Way
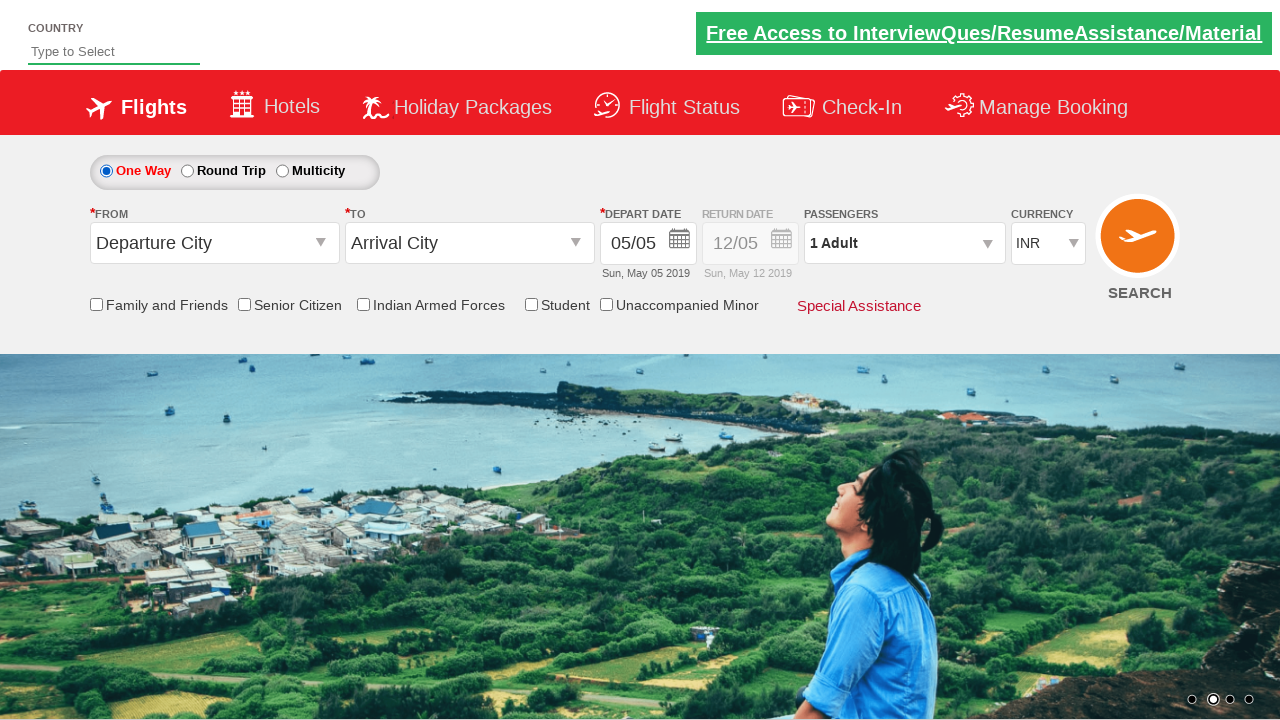

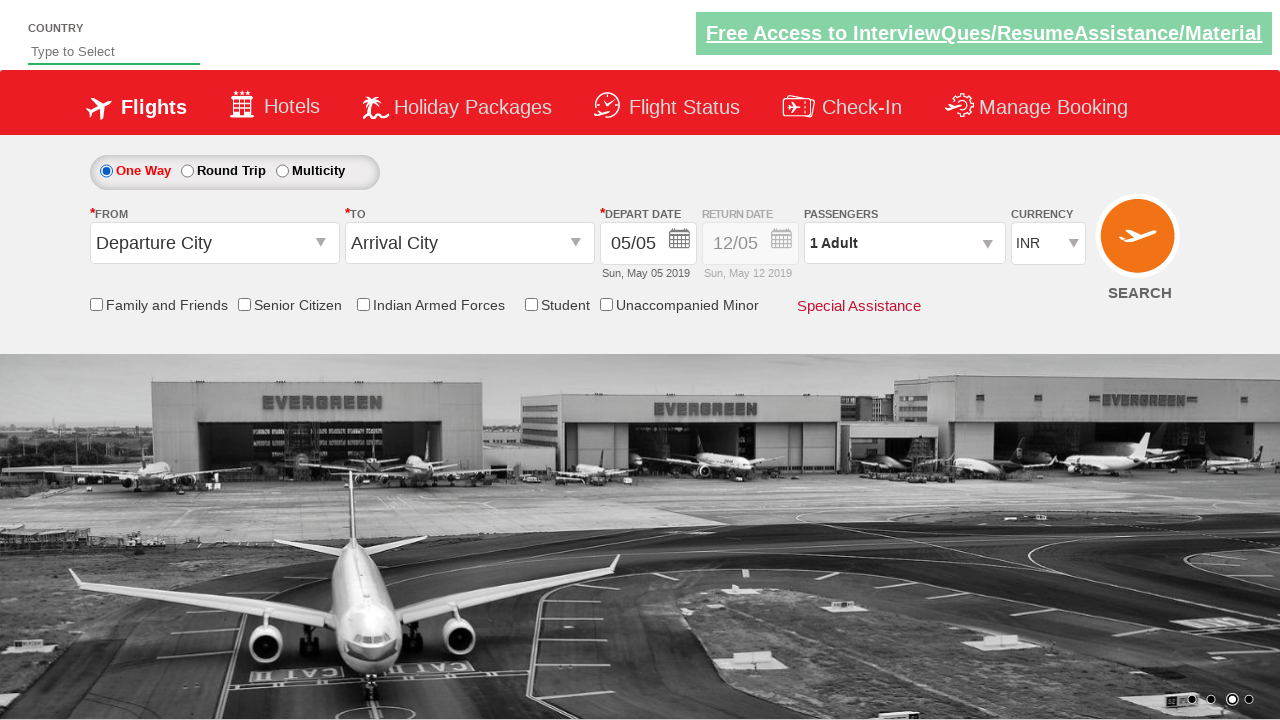